Tests clicking the transactions button from the account page

Starting URL: https://www.globalsqa.com/angularJs-protractor/BankingProject/#/account

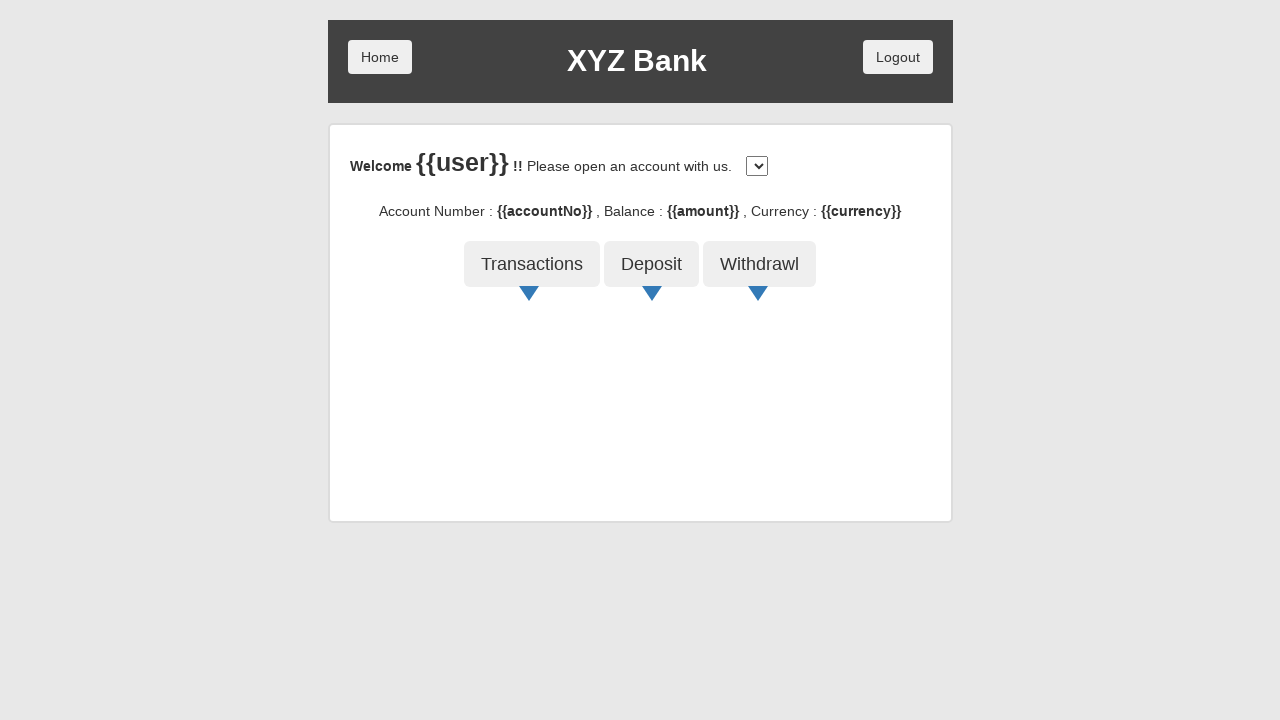

Clicked transactions button from account page at (532, 264) on xpath=/html/body/div/div/div[2]/div/div[3]/button[1]
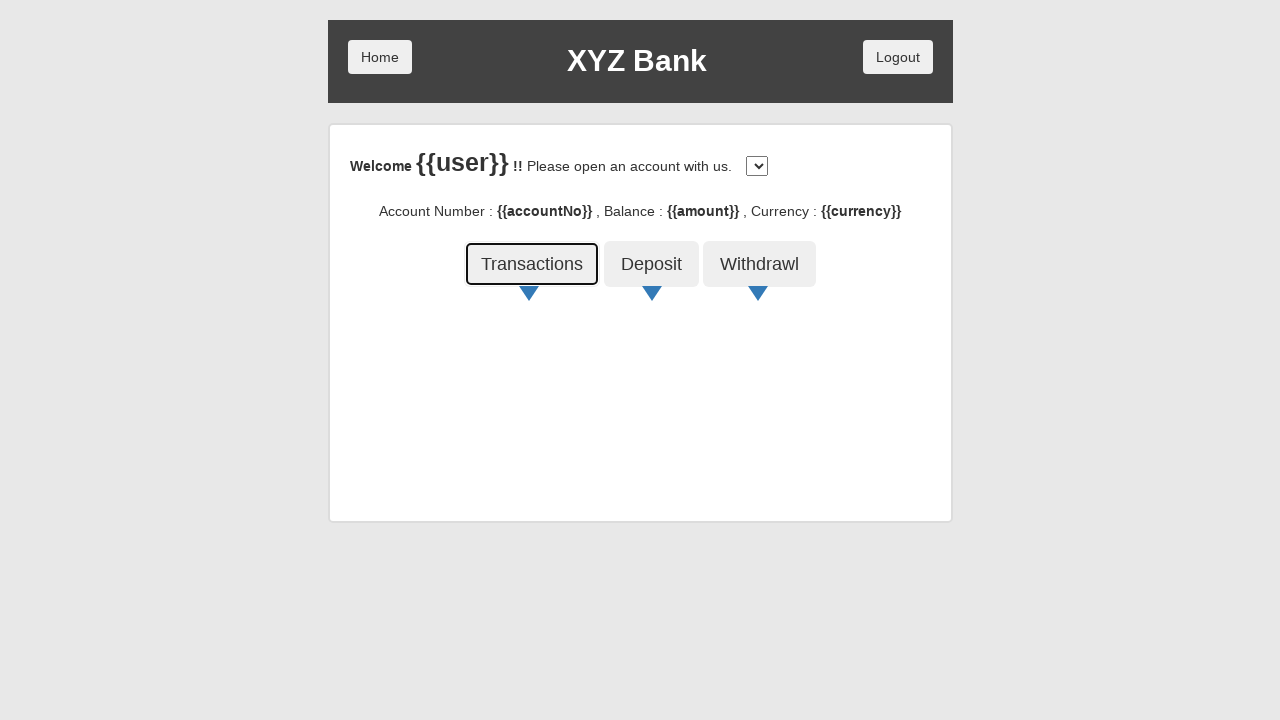

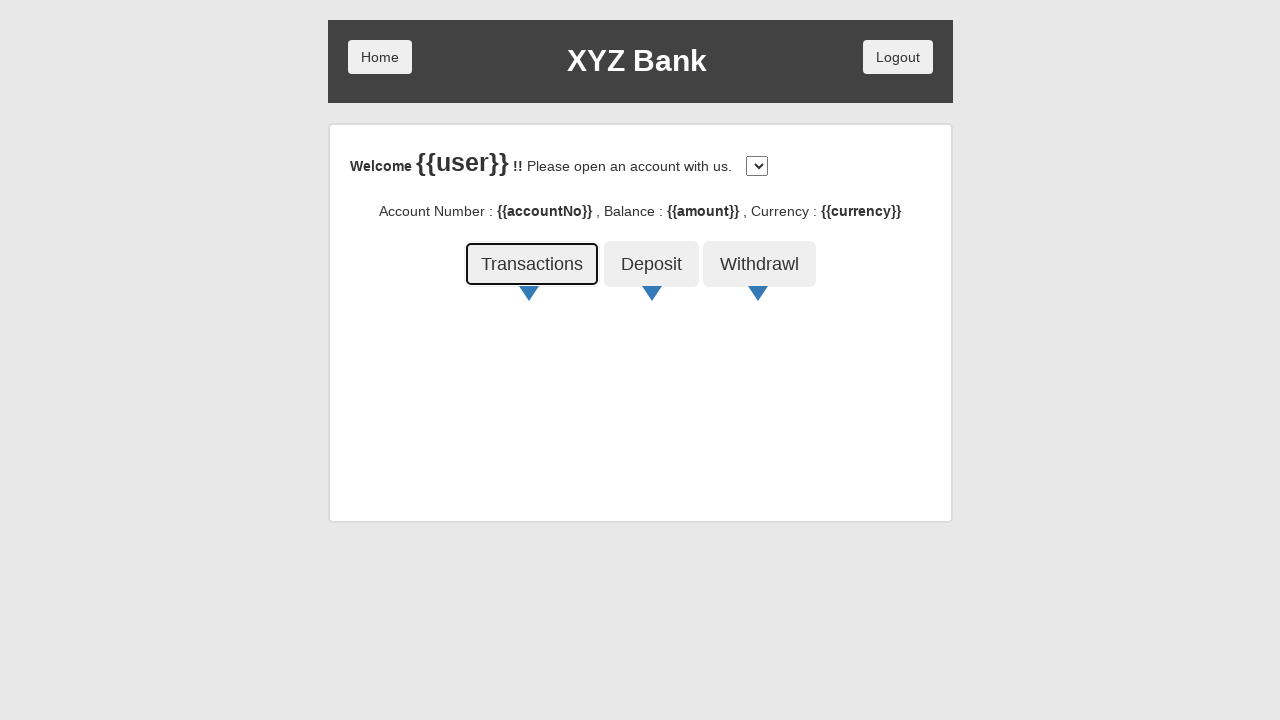